Tests entering text into a JavaScript prompt dialog by triggering the prompt and accepting it with input text

Starting URL: http://automationfc.github.io/basic-form/index.html

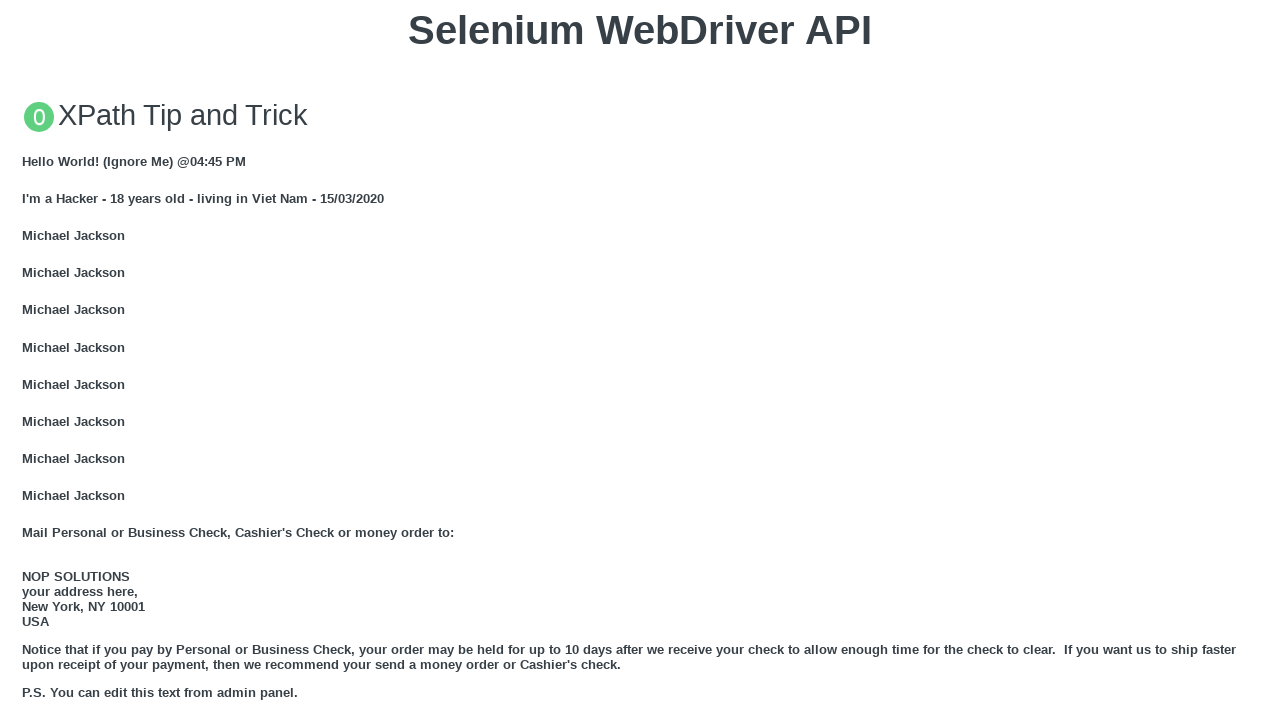

Set up dialog handler to accept prompt with 'amy'
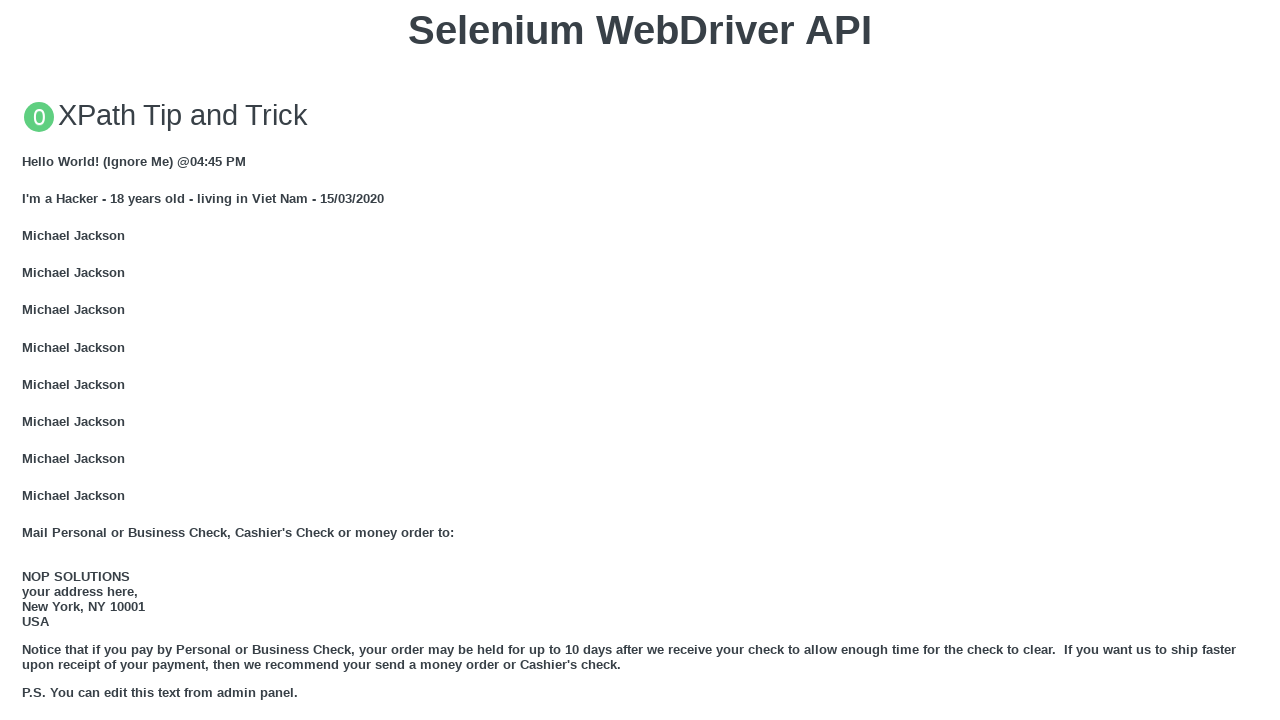

Clicked button to trigger JavaScript prompt dialog at (640, 360) on xpath=//button[text()='Click for JS Prompt']
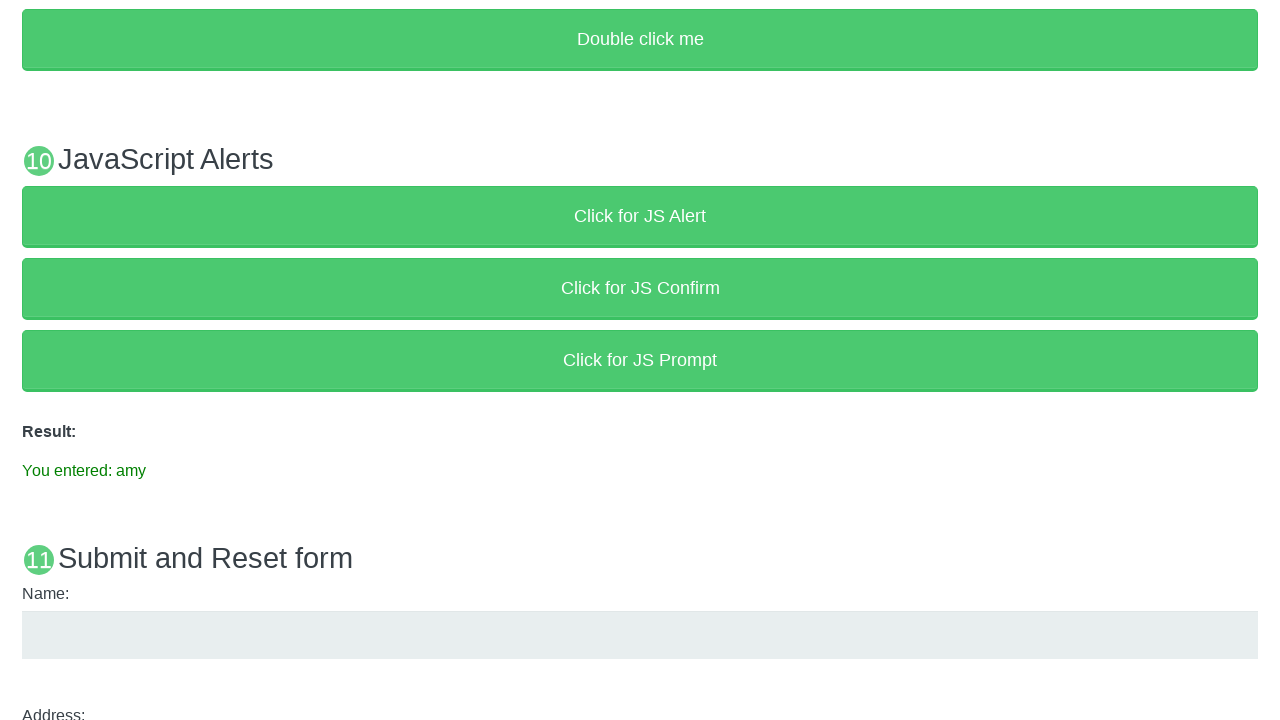

Verified result text displays 'You entered: amy'
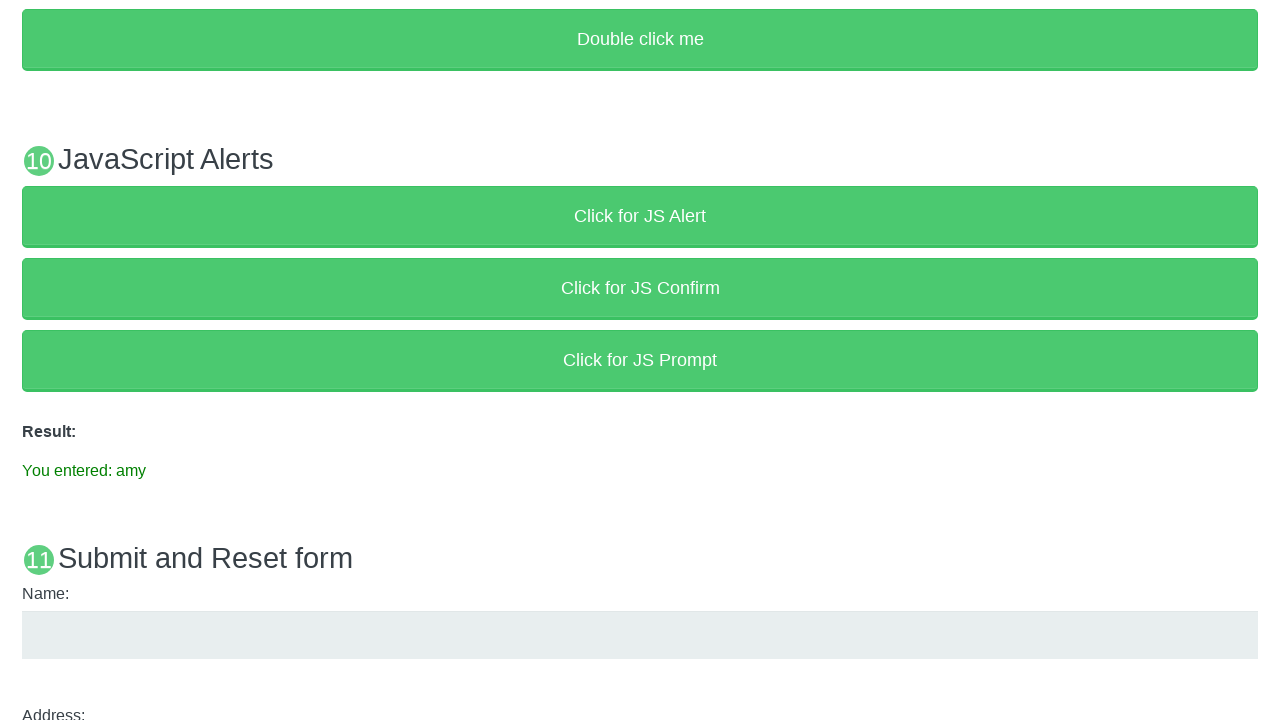

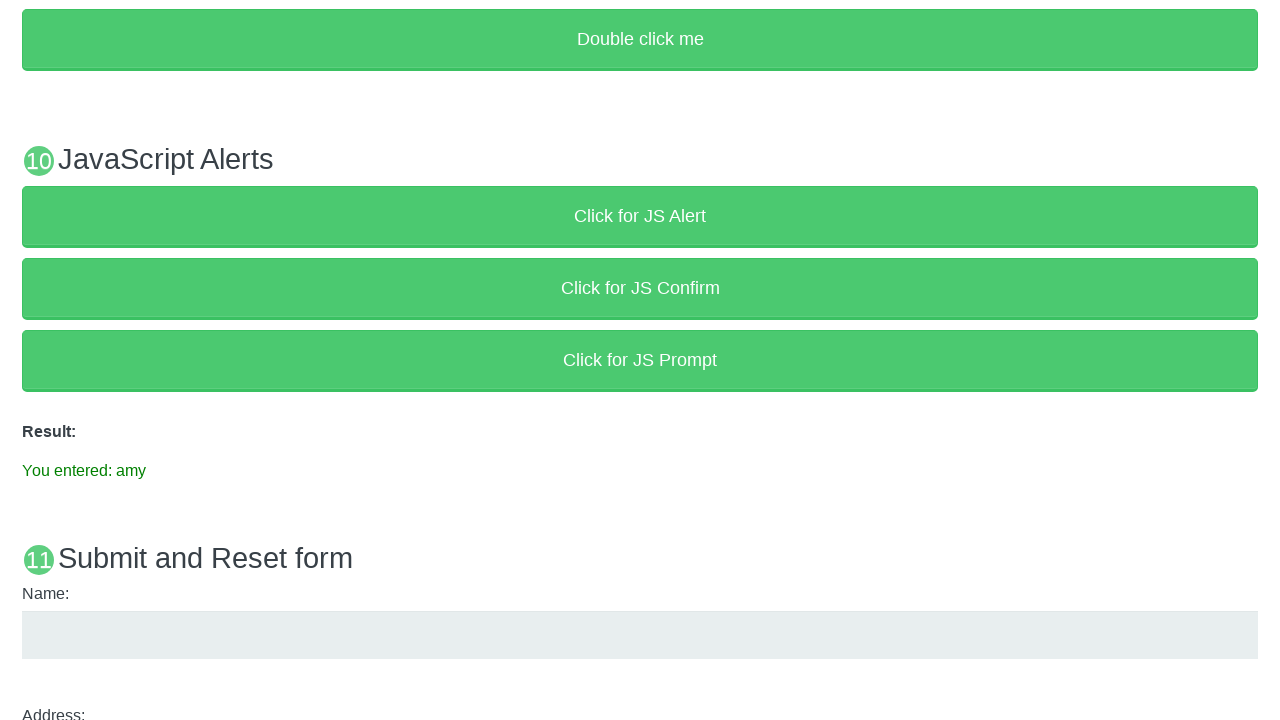